Tests setting specific window dimensions, then maximizing, then resizing back

Starting URL: https://www.cvs.com/

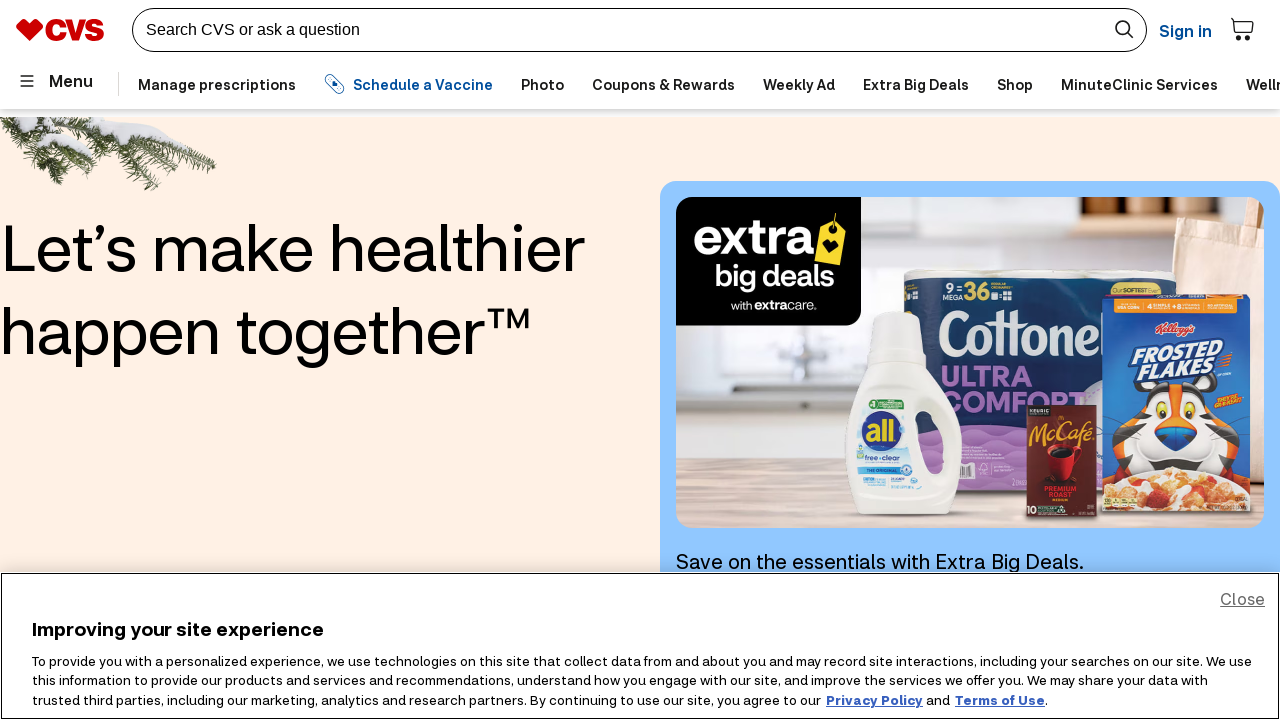

Set viewport size to 700x500
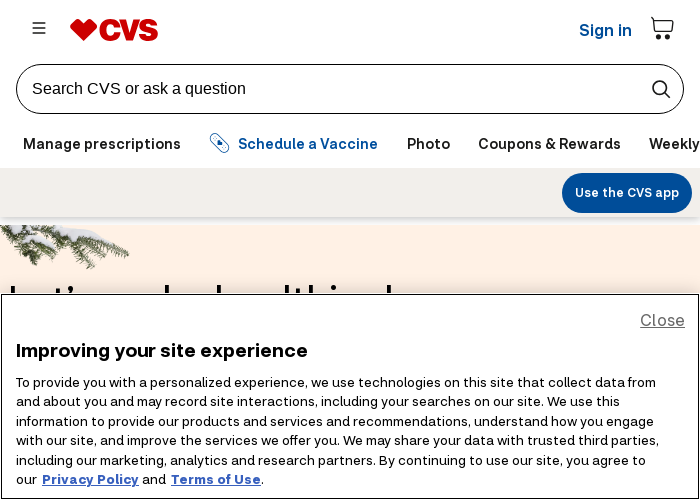

Cleared all cookies
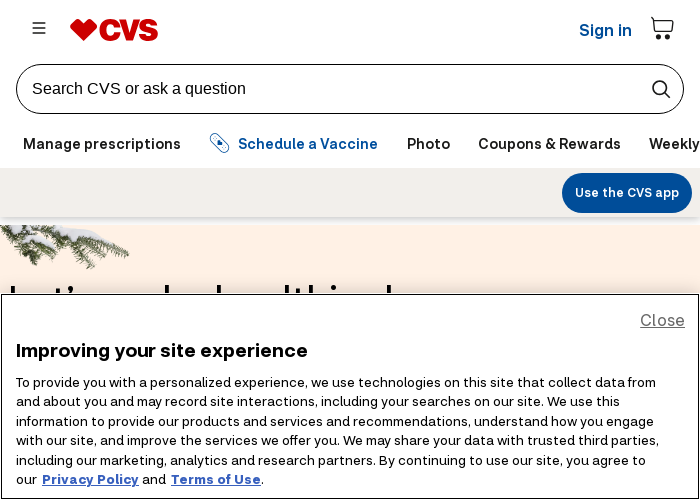

Page loaded (domcontentloaded state)
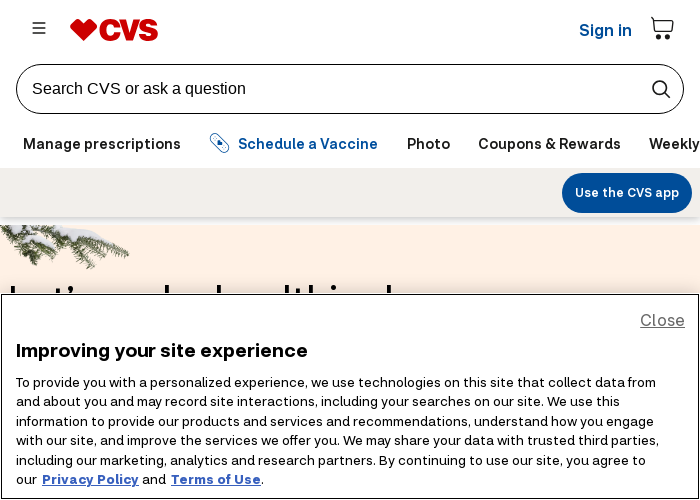

Maximized window by setting viewport to 1440x900
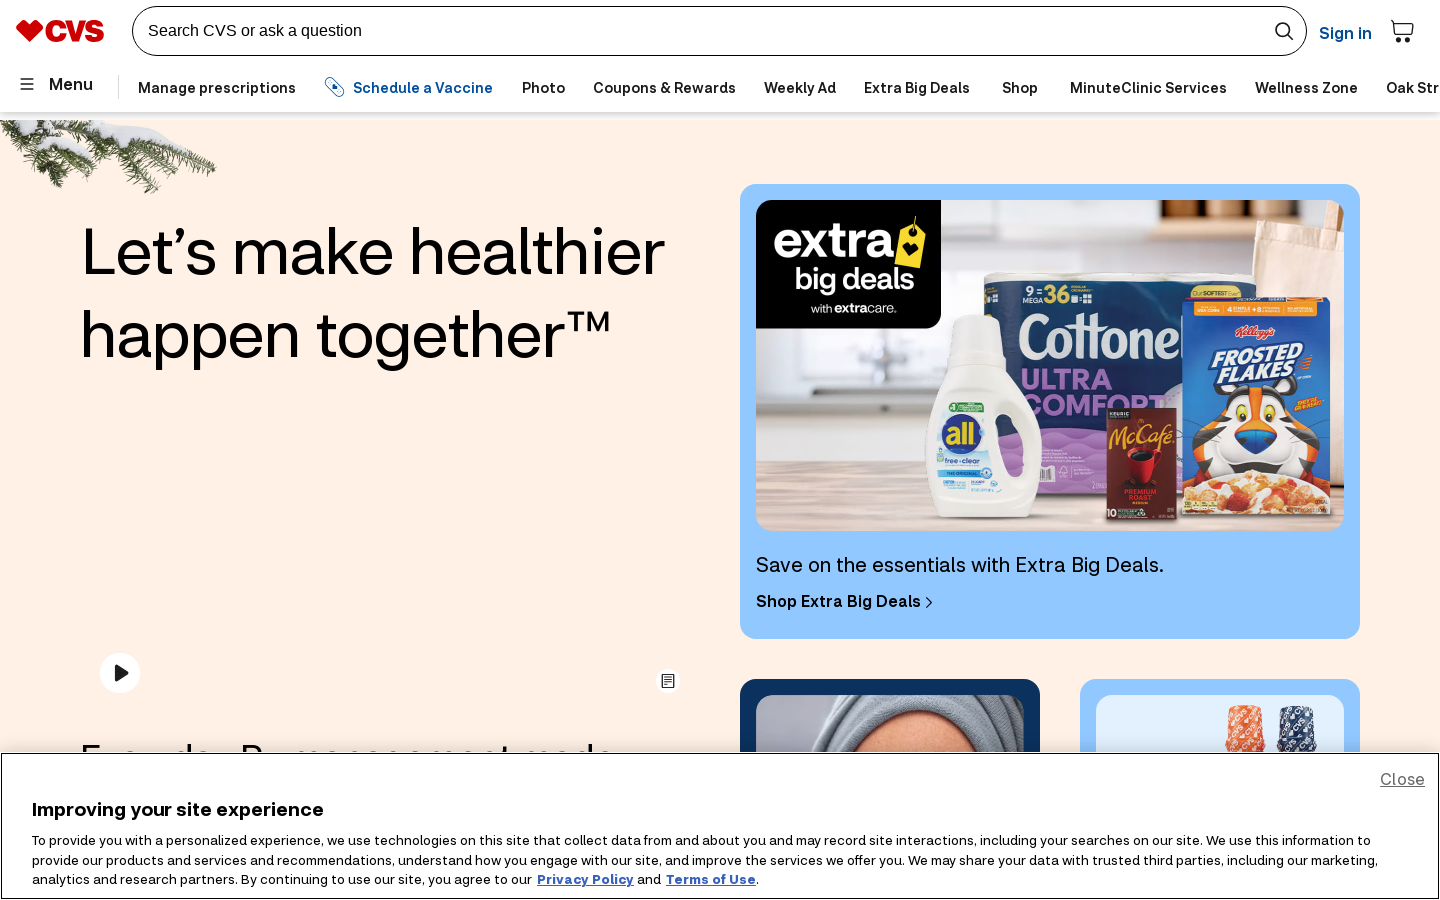

Resized viewport back to 700x500
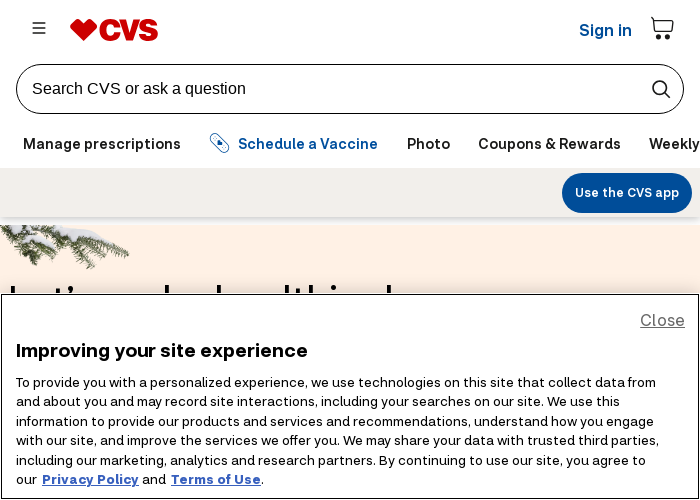

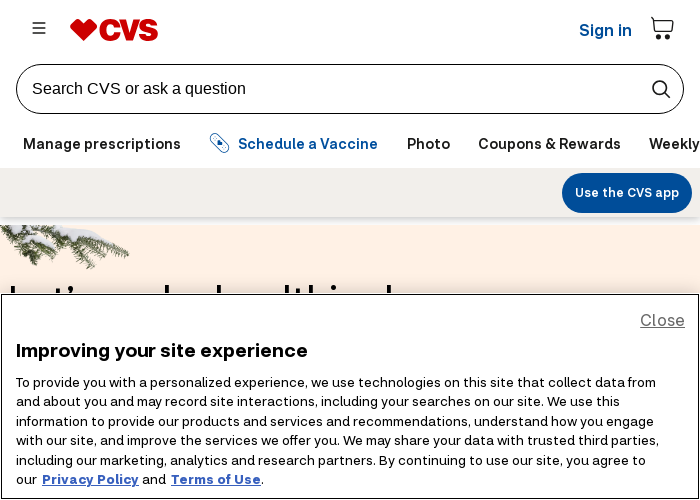